Tests that the toggle all checkbox updates state when individual items are completed or cleared

Starting URL: https://demo.playwright.dev/todomvc

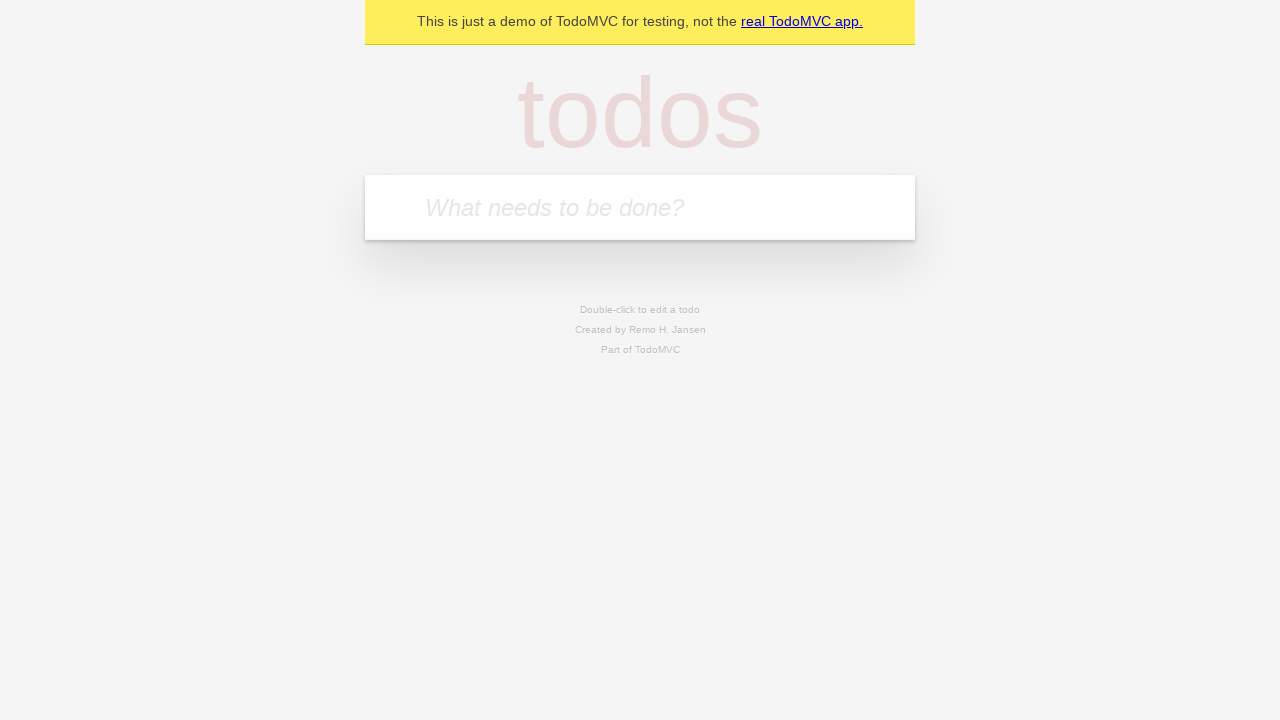

Filled todo input with 'buy some cheese' on internal:attr=[placeholder="What needs to be done?"i]
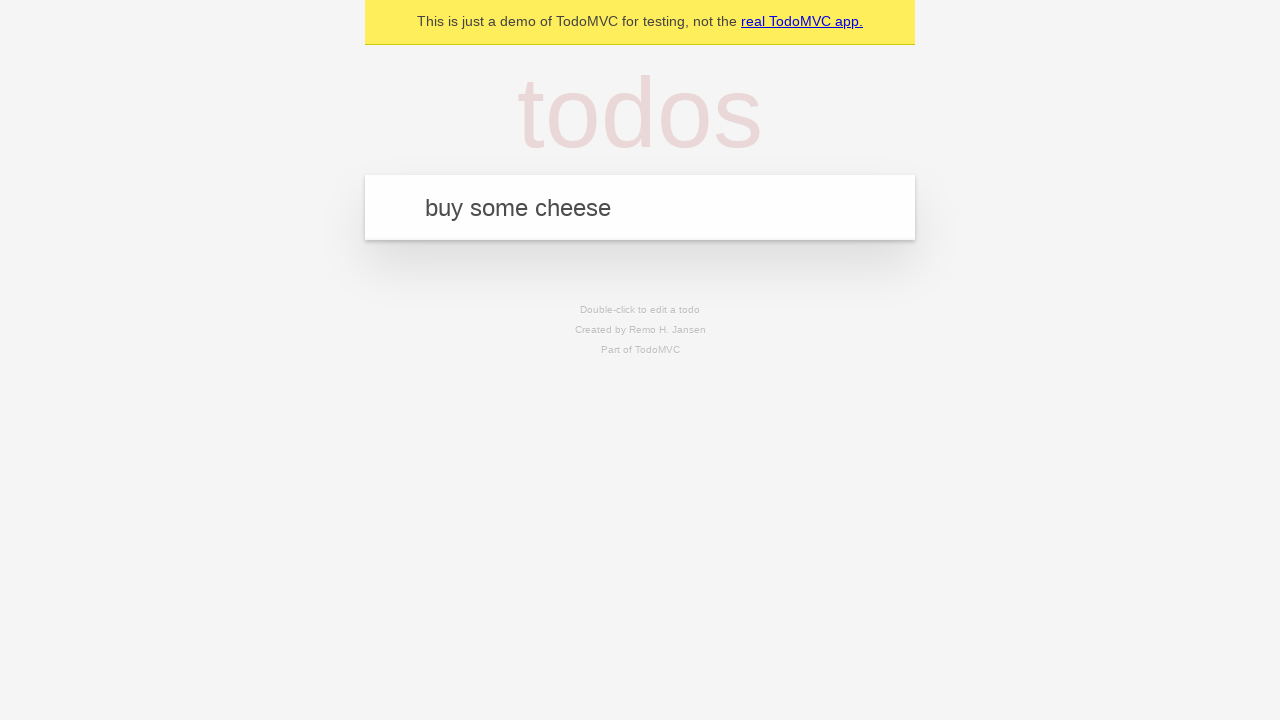

Pressed Enter to add 'buy some cheese' todo on internal:attr=[placeholder="What needs to be done?"i]
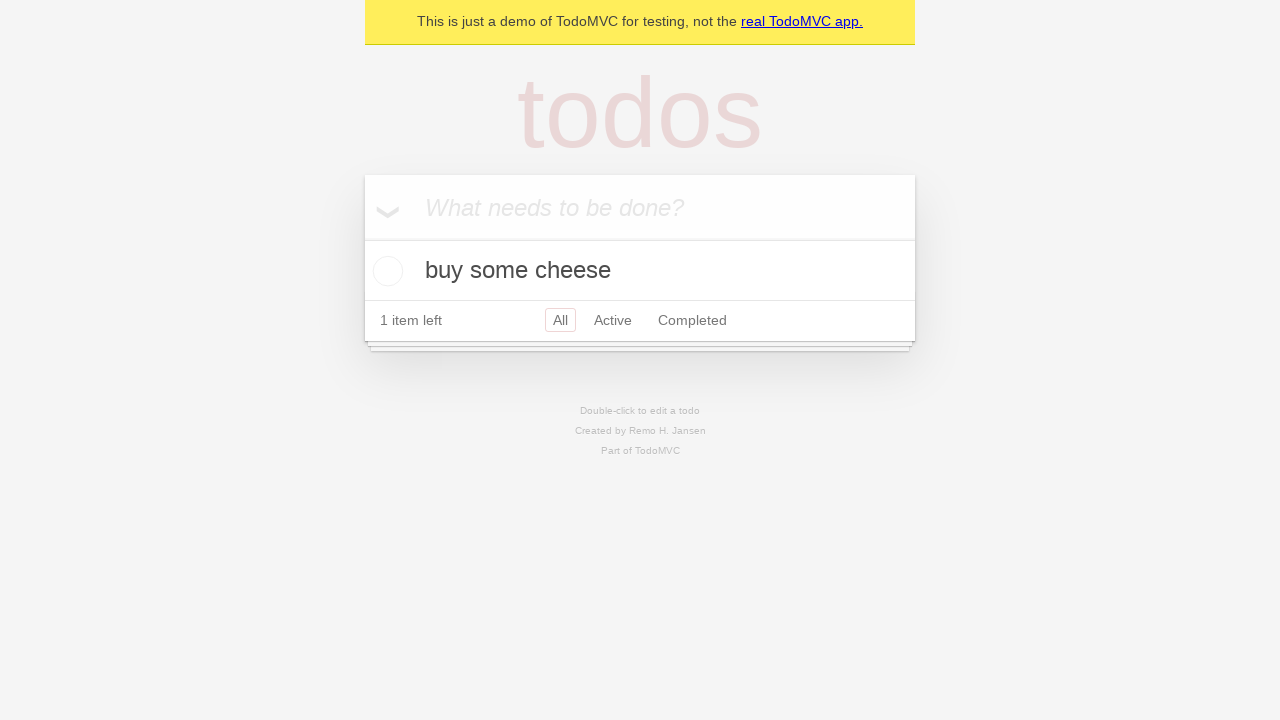

Filled todo input with 'feed the cat' on internal:attr=[placeholder="What needs to be done?"i]
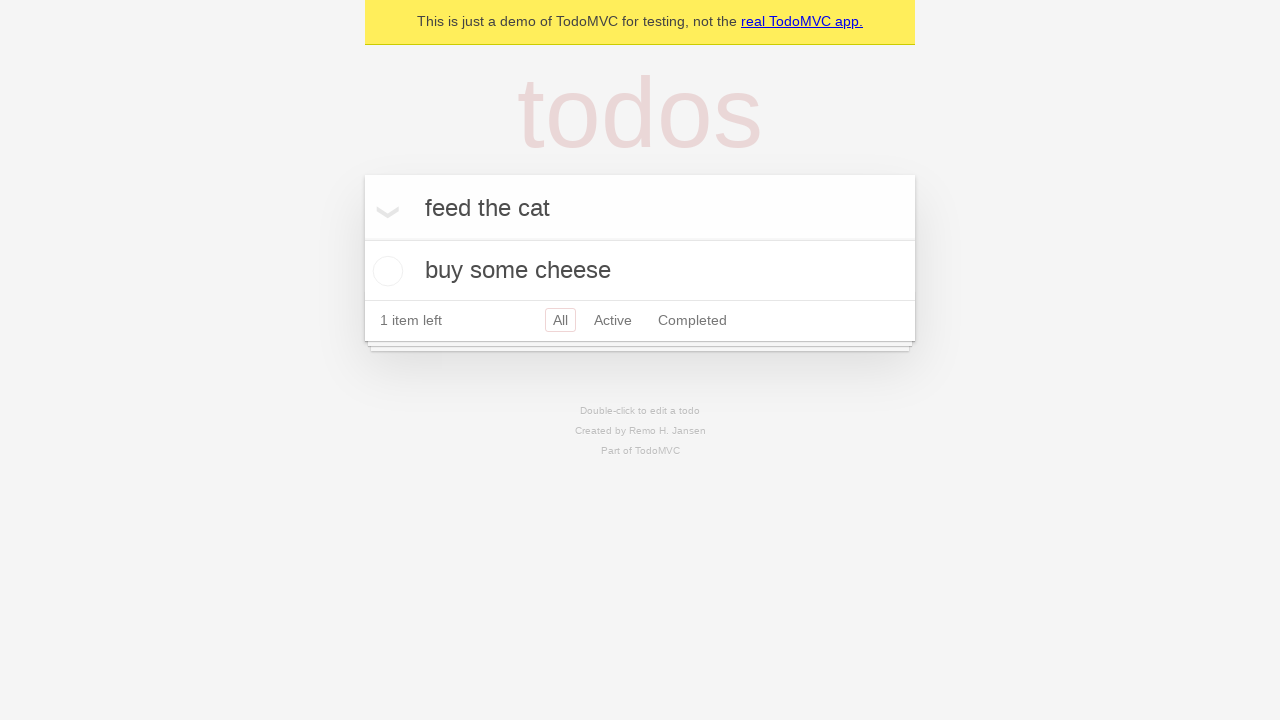

Pressed Enter to add 'feed the cat' todo on internal:attr=[placeholder="What needs to be done?"i]
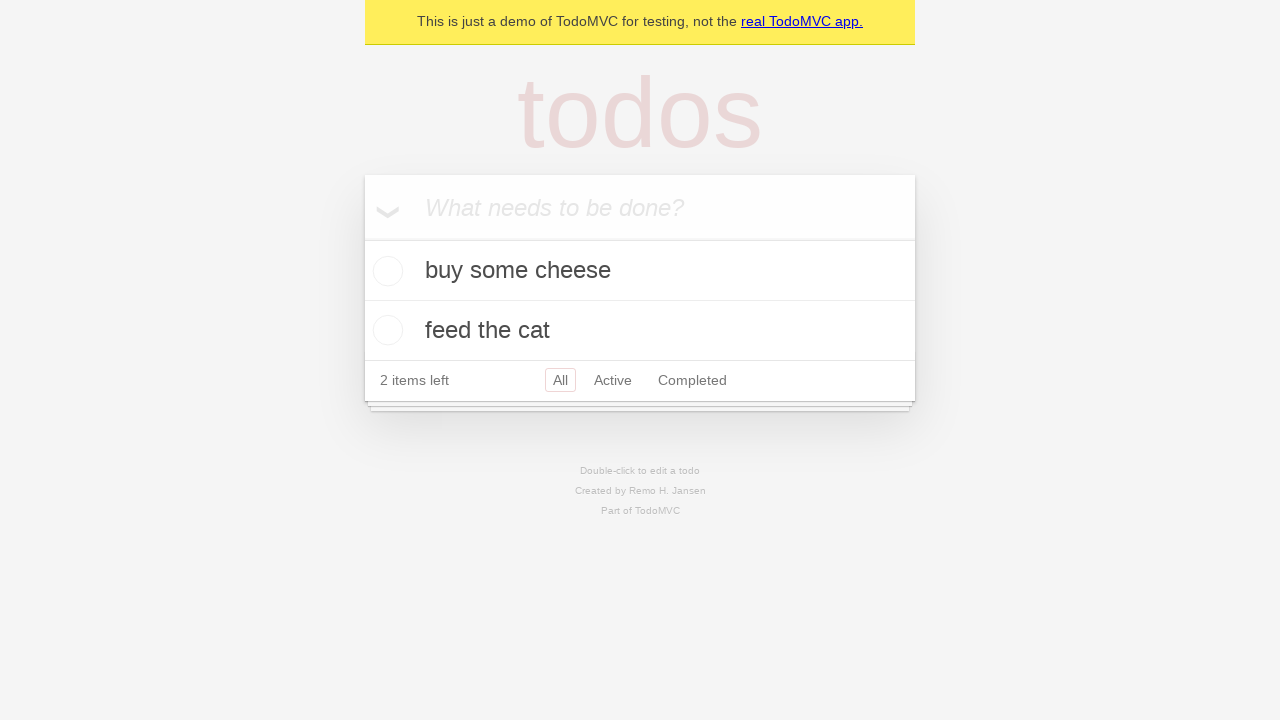

Filled todo input with 'book a doctors appointment' on internal:attr=[placeholder="What needs to be done?"i]
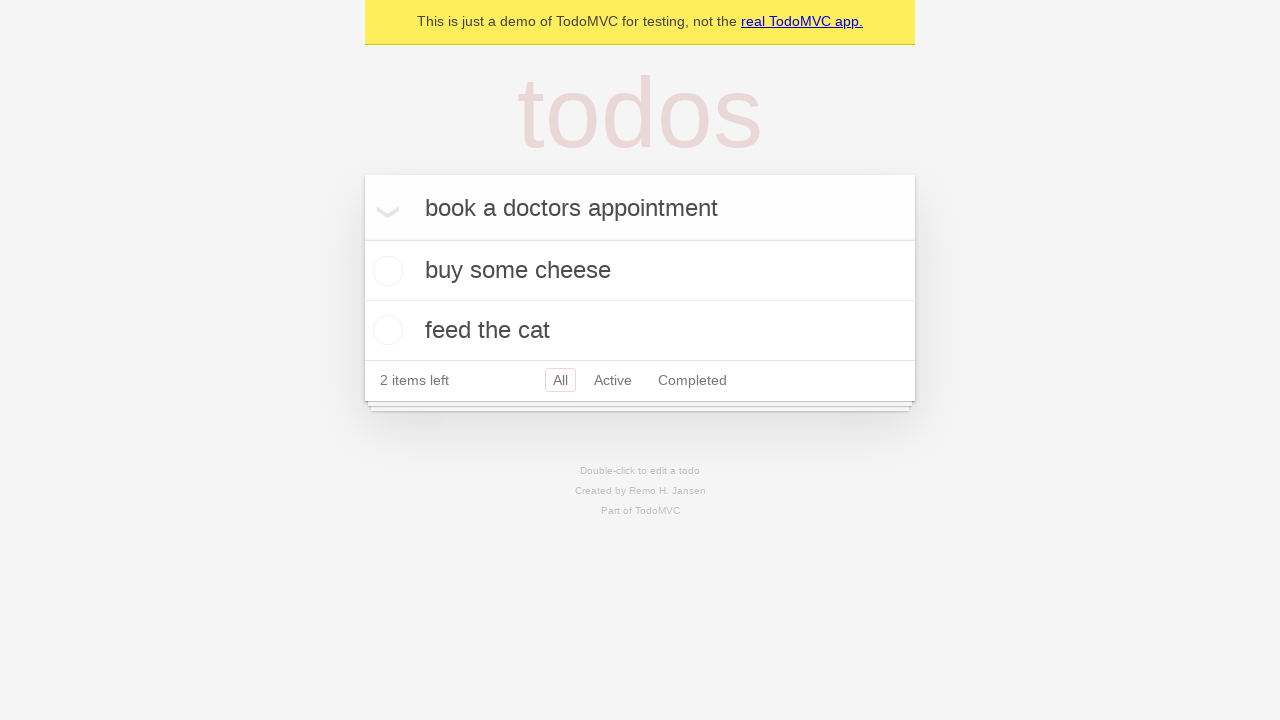

Pressed Enter to add 'book a doctors appointment' todo on internal:attr=[placeholder="What needs to be done?"i]
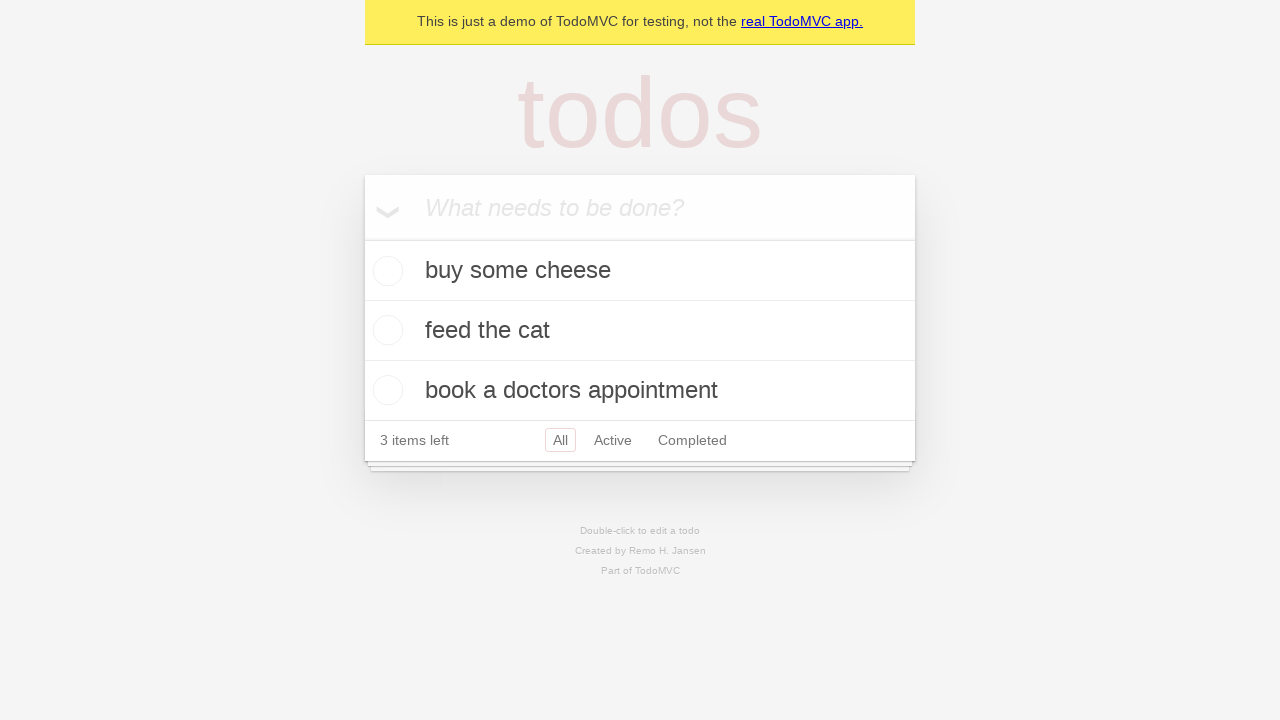

Checked 'Mark all as complete' checkbox to complete all todos at (362, 238) on internal:label="Mark all as complete"i
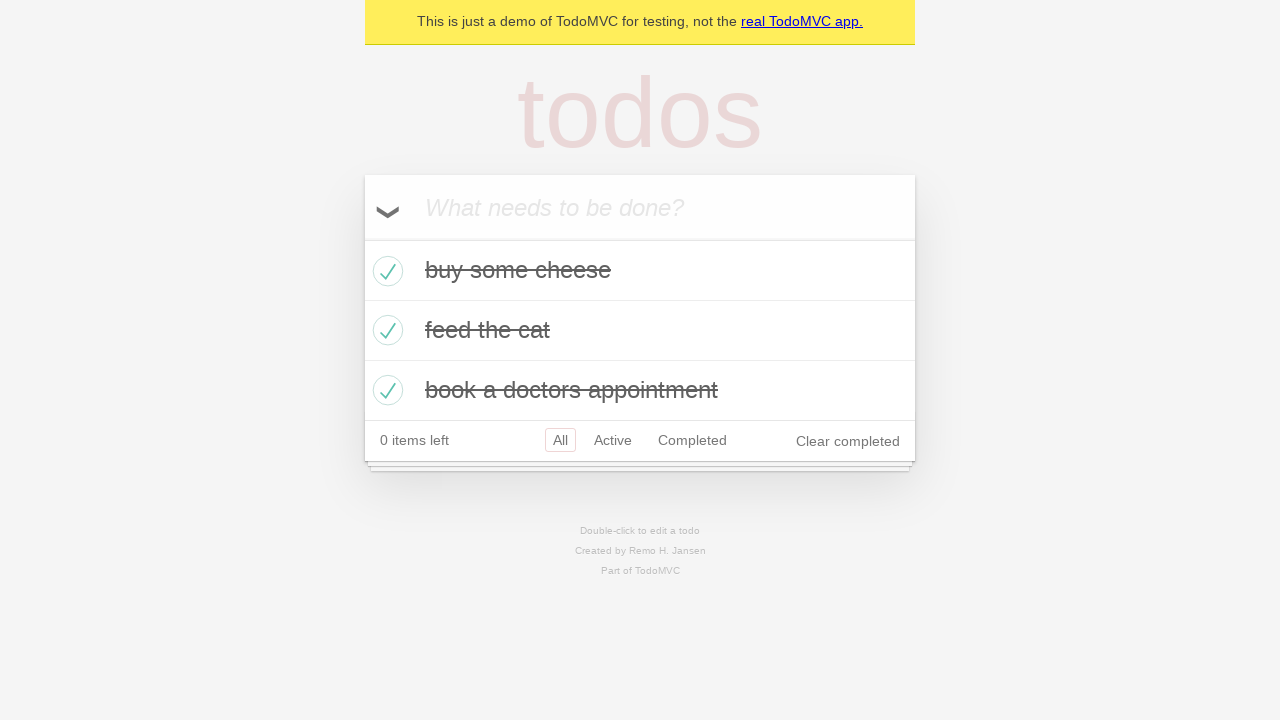

Unchecked first todo item checkbox at (385, 271) on internal:testid=[data-testid="todo-item"s] >> nth=0 >> internal:role=checkbox
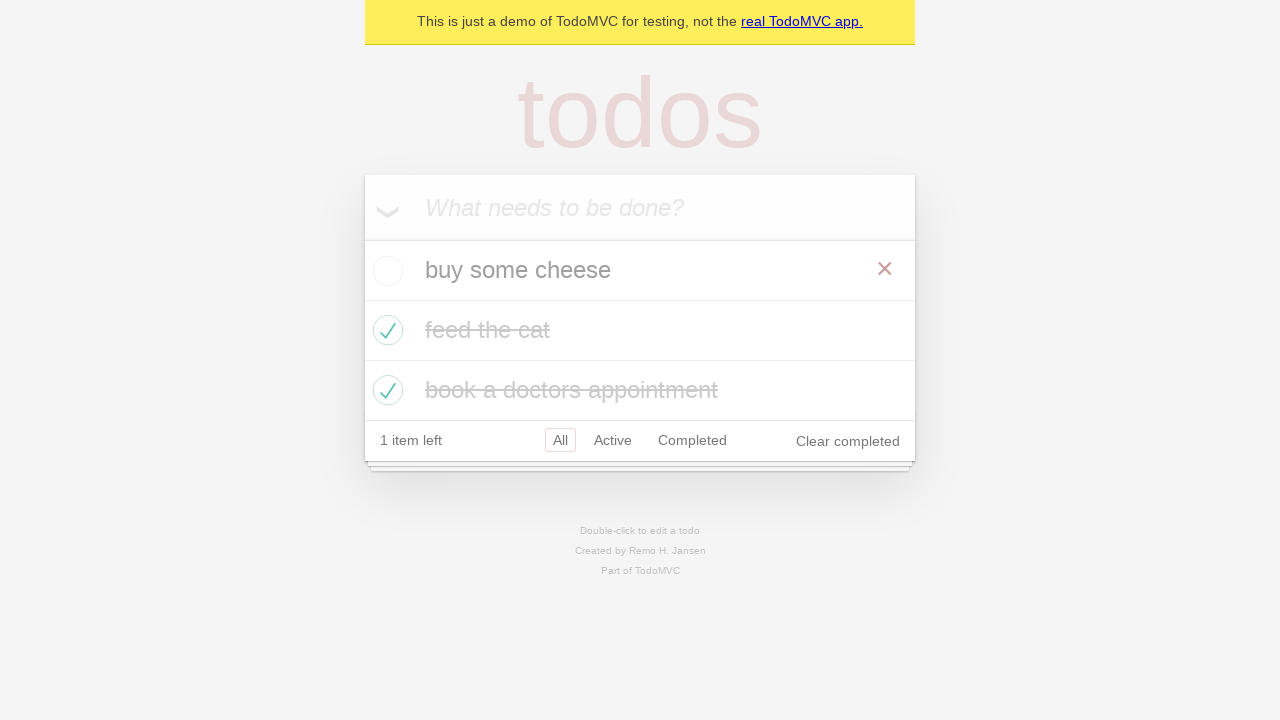

Checked first todo item checkbox again at (385, 271) on internal:testid=[data-testid="todo-item"s] >> nth=0 >> internal:role=checkbox
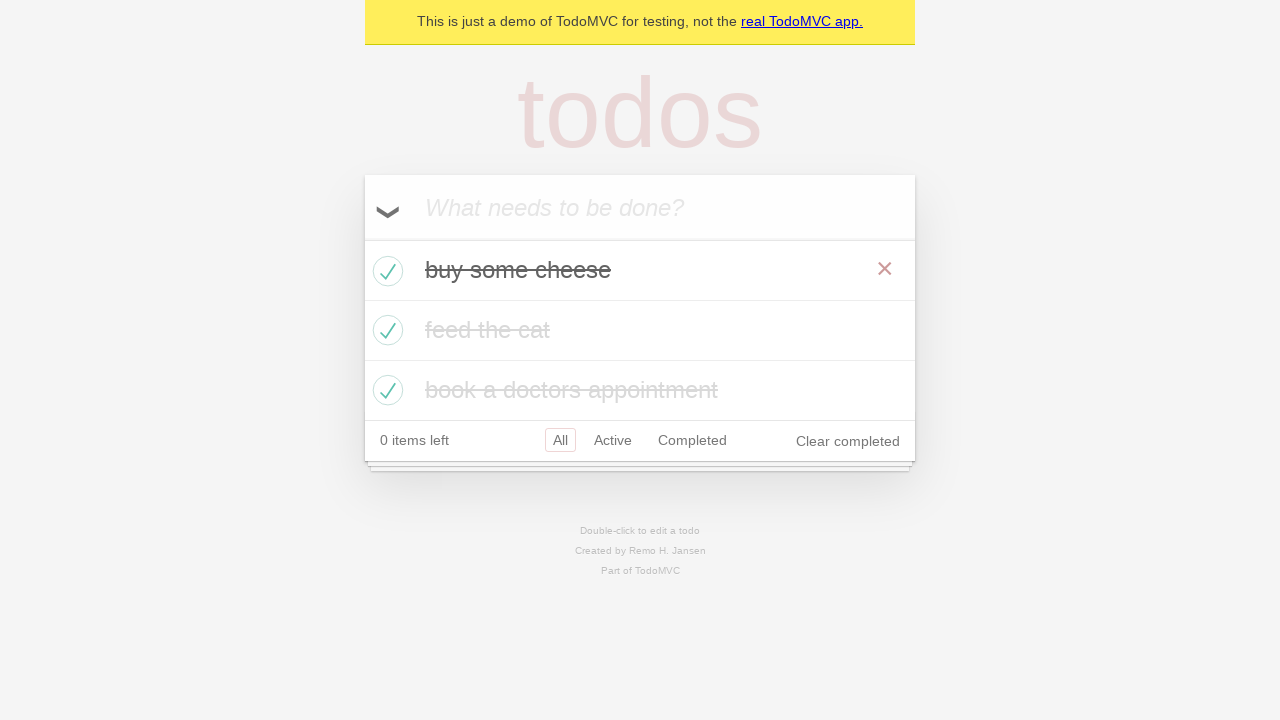

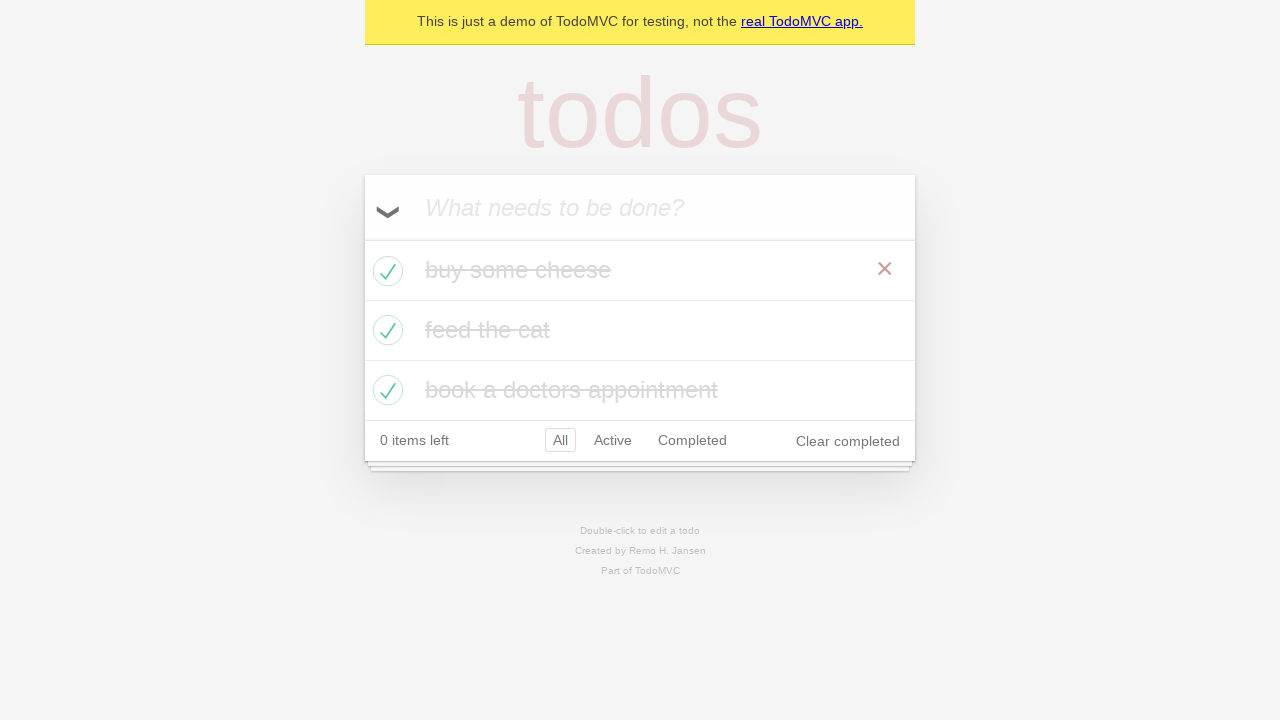